Navigates to the automation demo site, clicks on the DemoTable link, and interacts with HTML tables to demonstrate XPath traversal techniques including following-sibling, child, and preceding-sibling axes.

Starting URL: http://automationbykrishna.com/

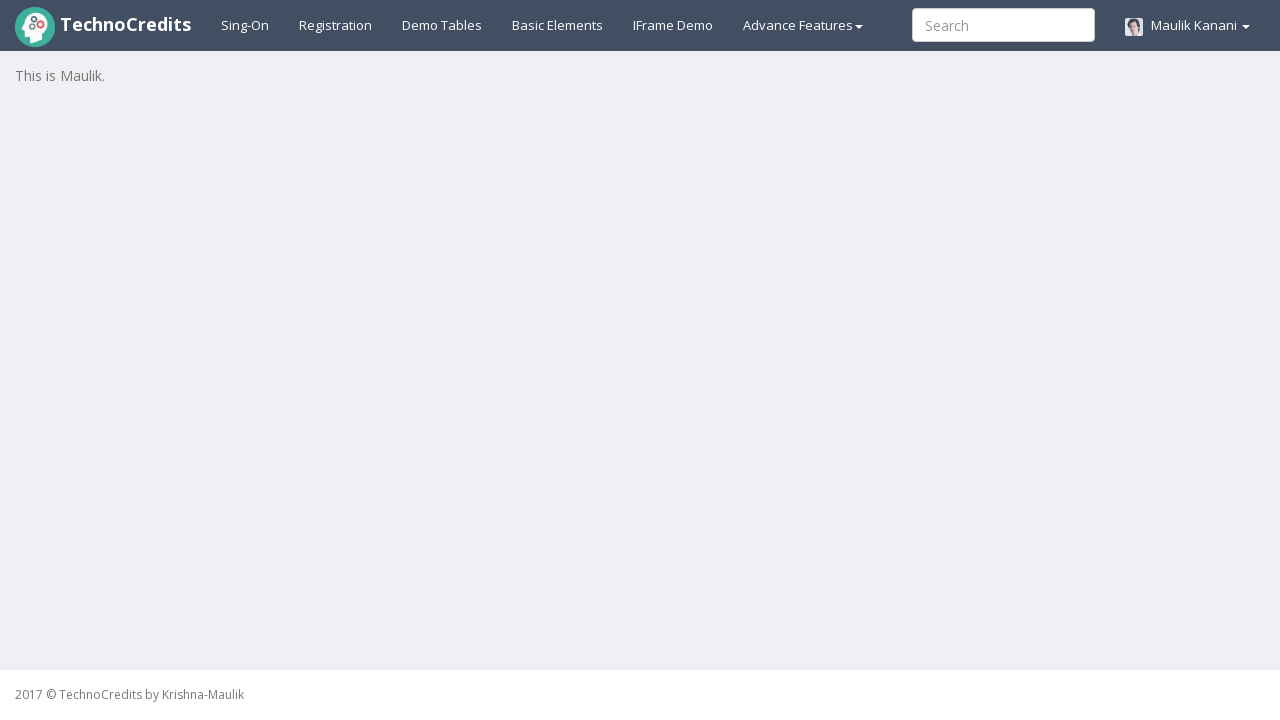

Waited for page to load - Maulik Kanani element visible
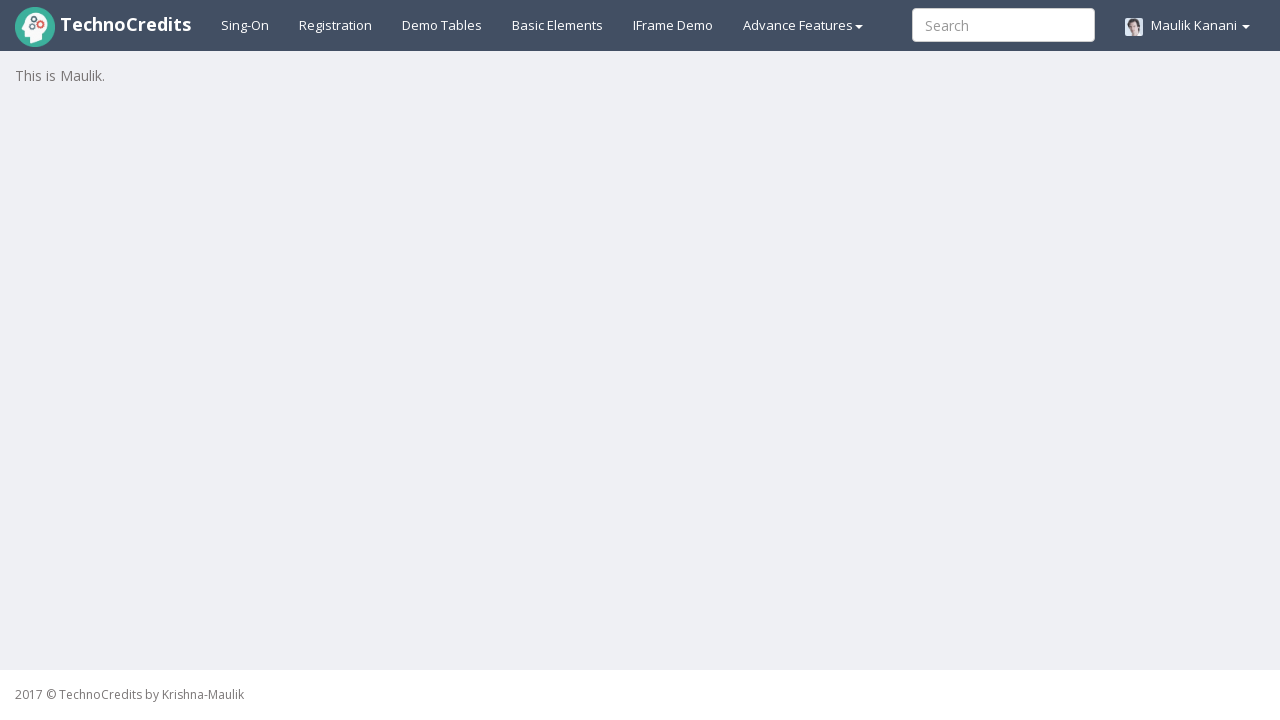

Clicked on DemoTable link at (442, 25) on a#demotable
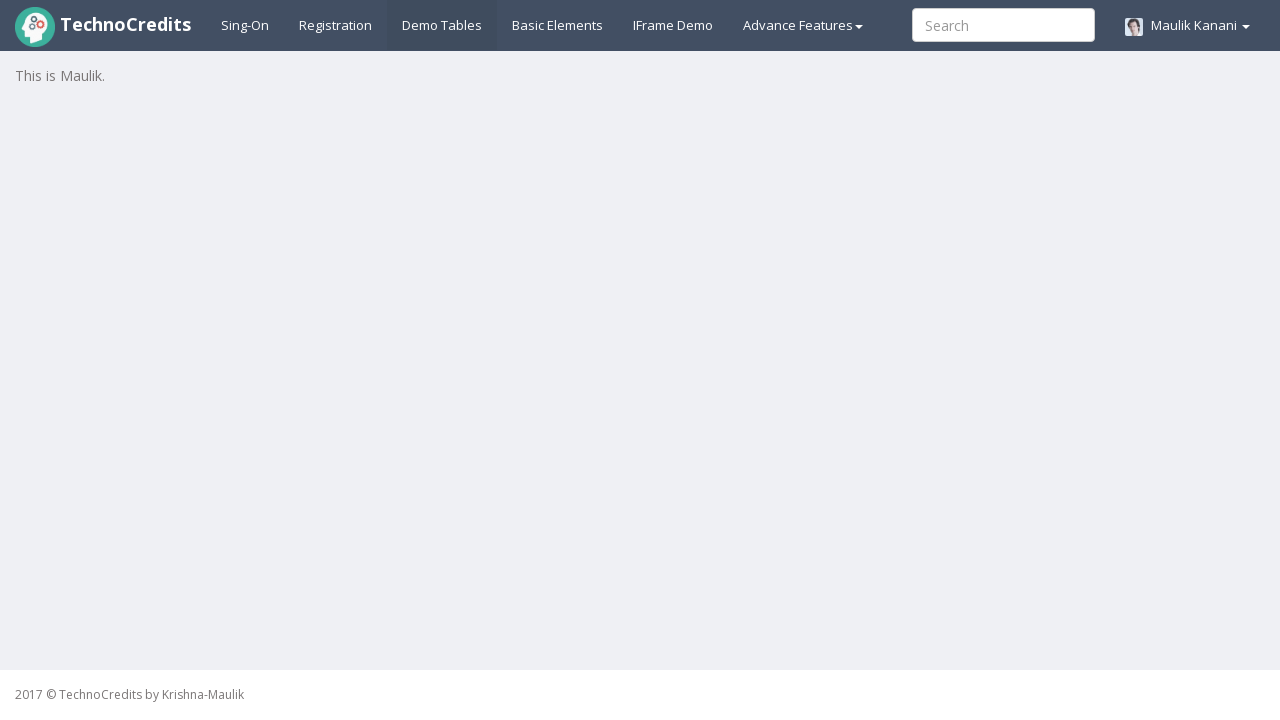

Clicked on table1 to interact with the table area at (328, 270) on table#table1
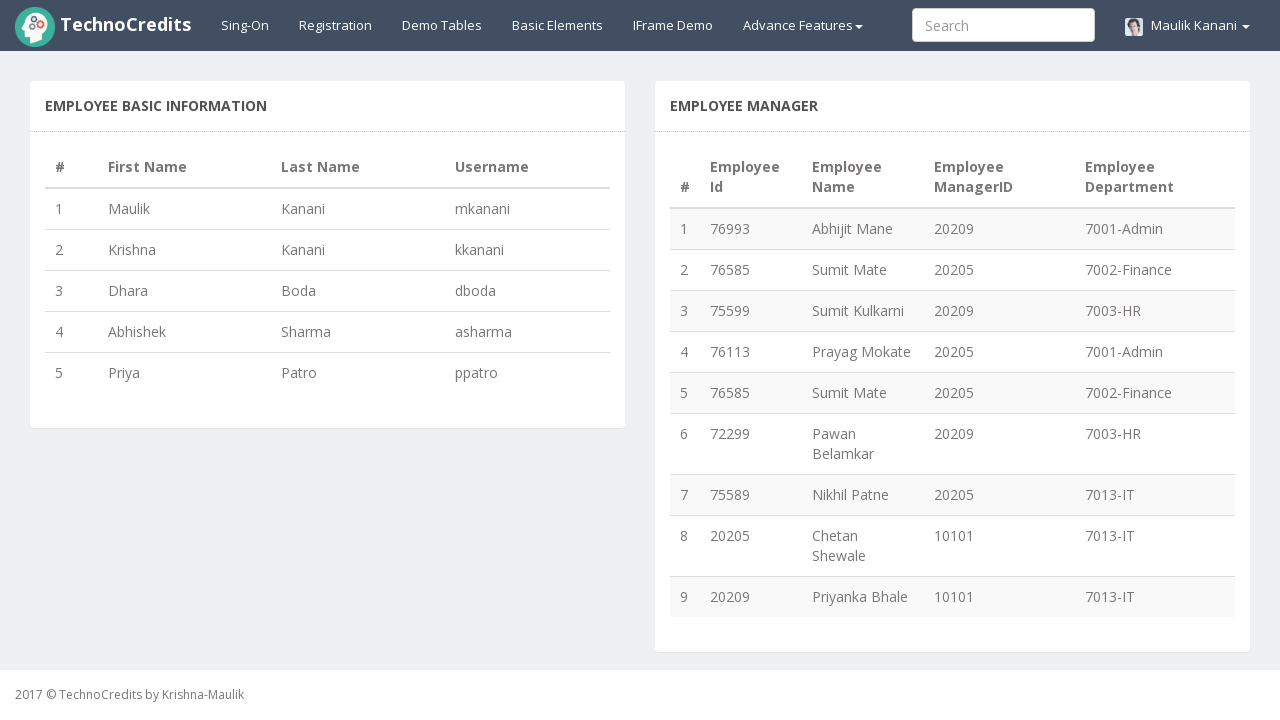

Waited for table2 (striped table) to be available
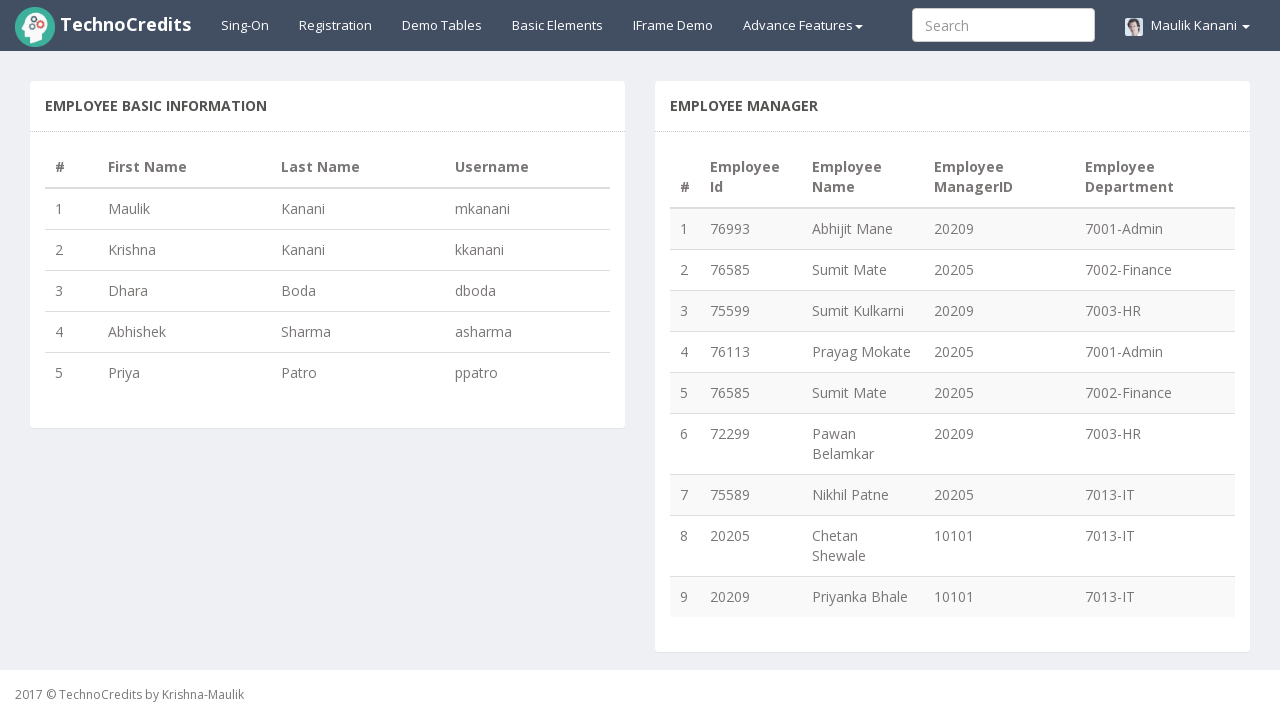

Verified following-sibling elements of Krishna in table1 are present
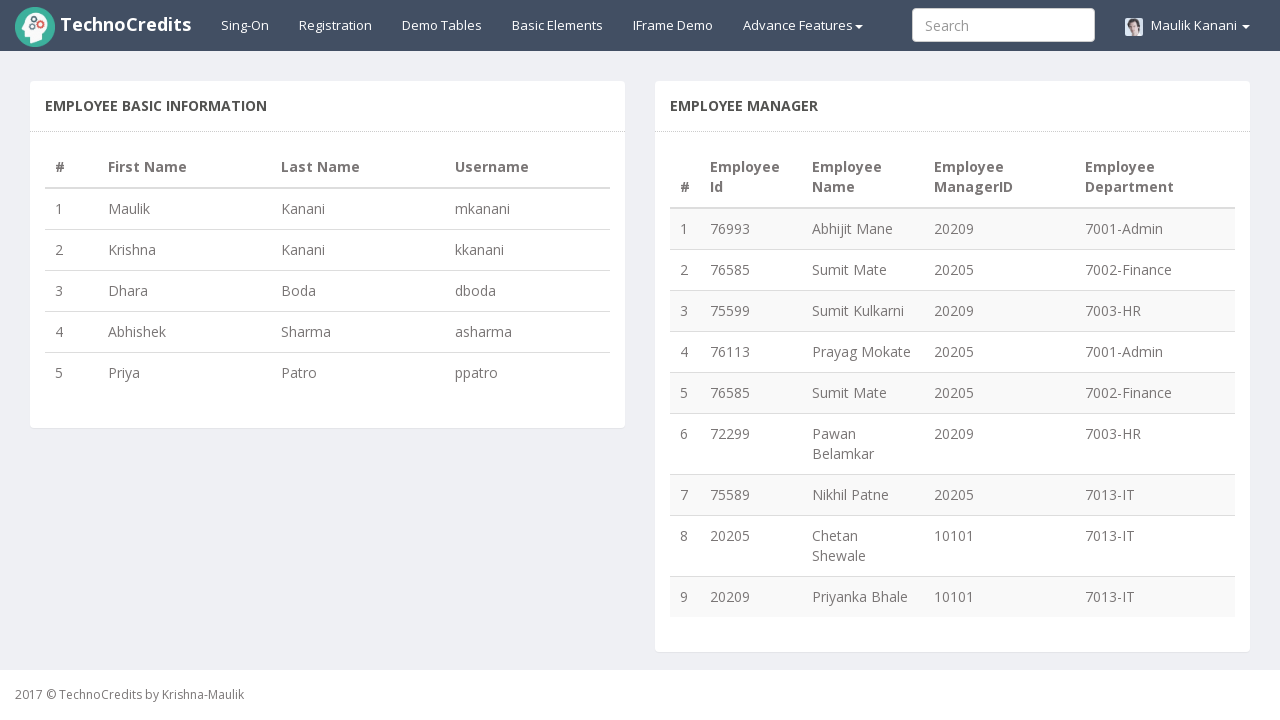

Verified child elements (td) of row 7 with employee ID 75589 in table2
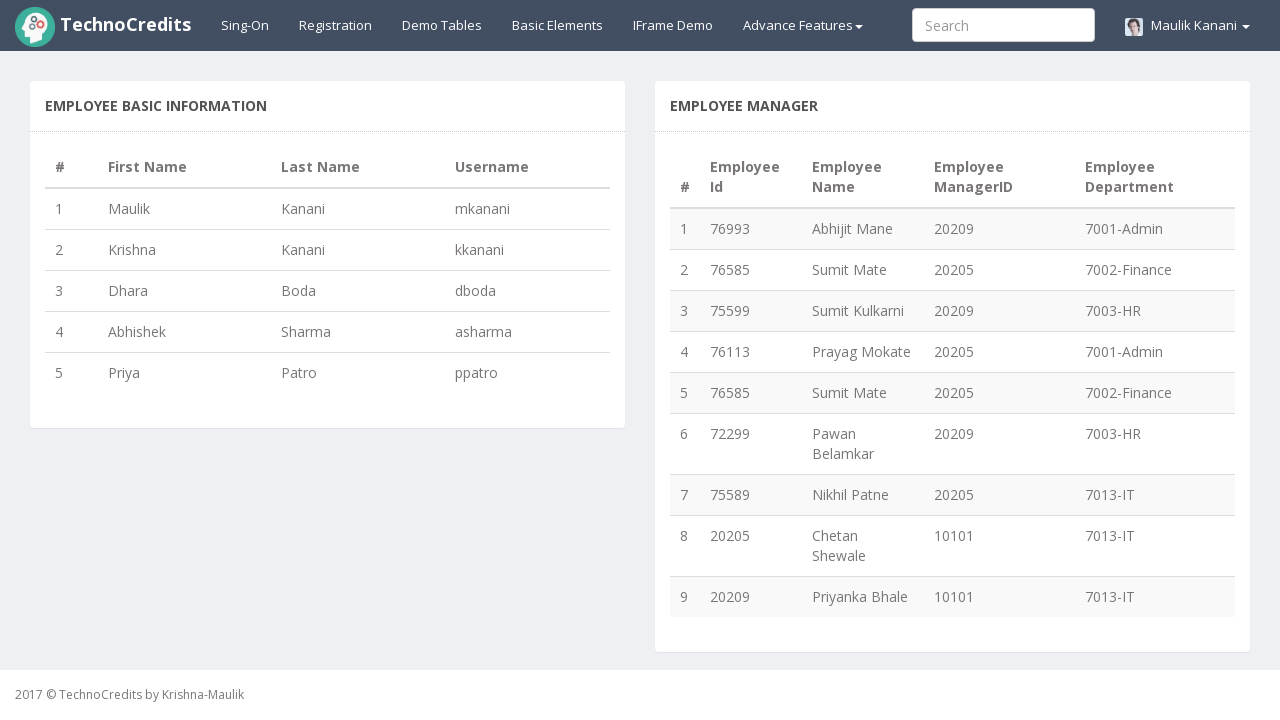

Verified preceding-sibling elements of Nikhil Patne (row 7) in table2
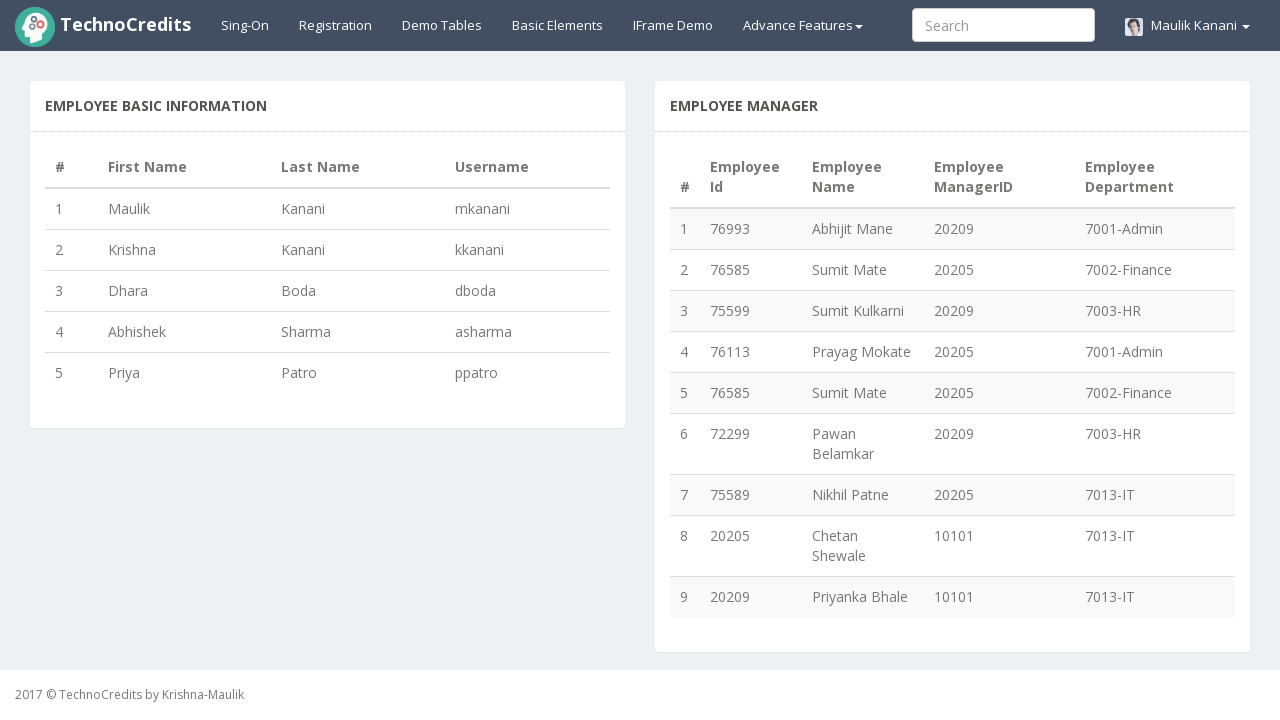

Verified employee manager section is loaded
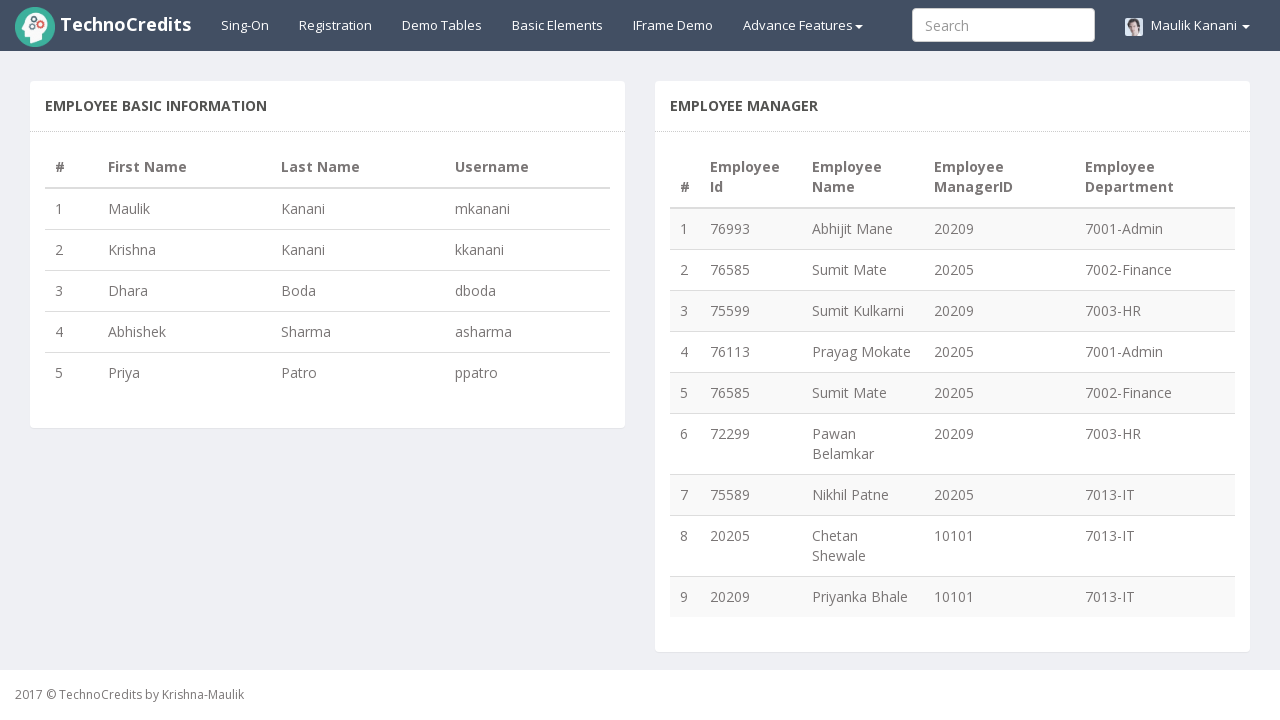

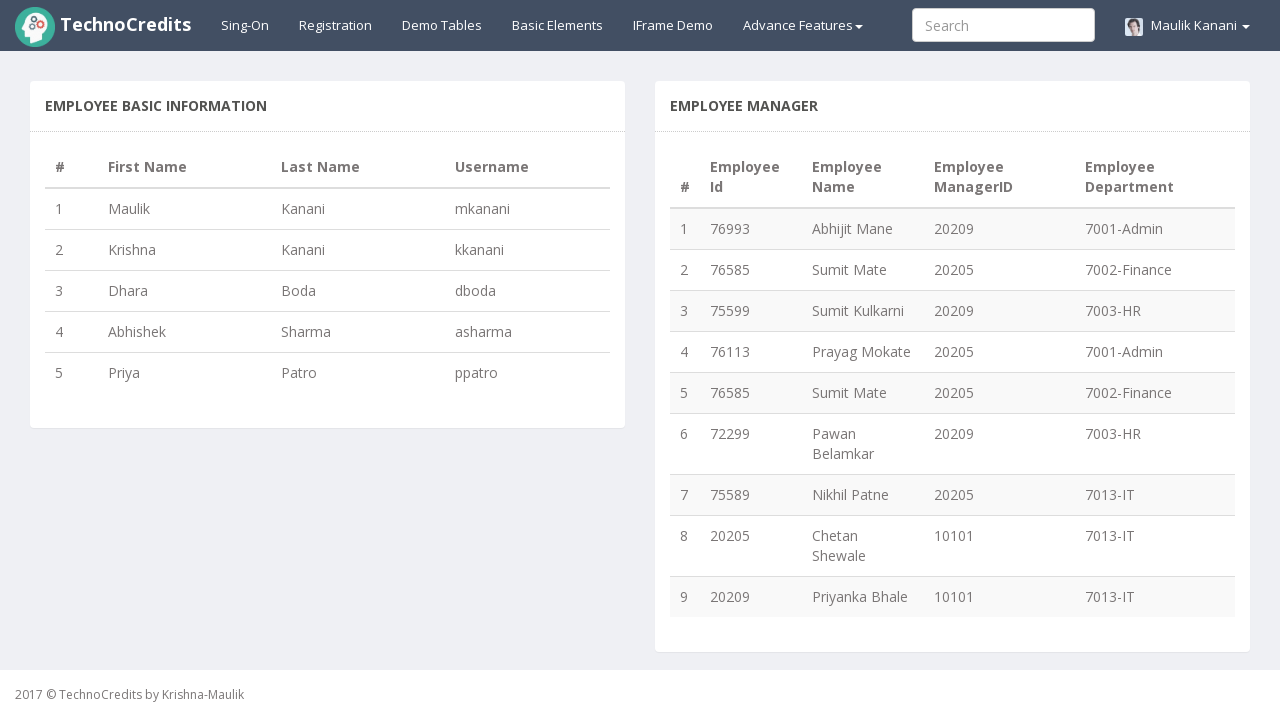